Tests clicking a button that triggers a simple JavaScript alert, then accepts/closes the alert

Starting URL: https://demoqa.com/alerts

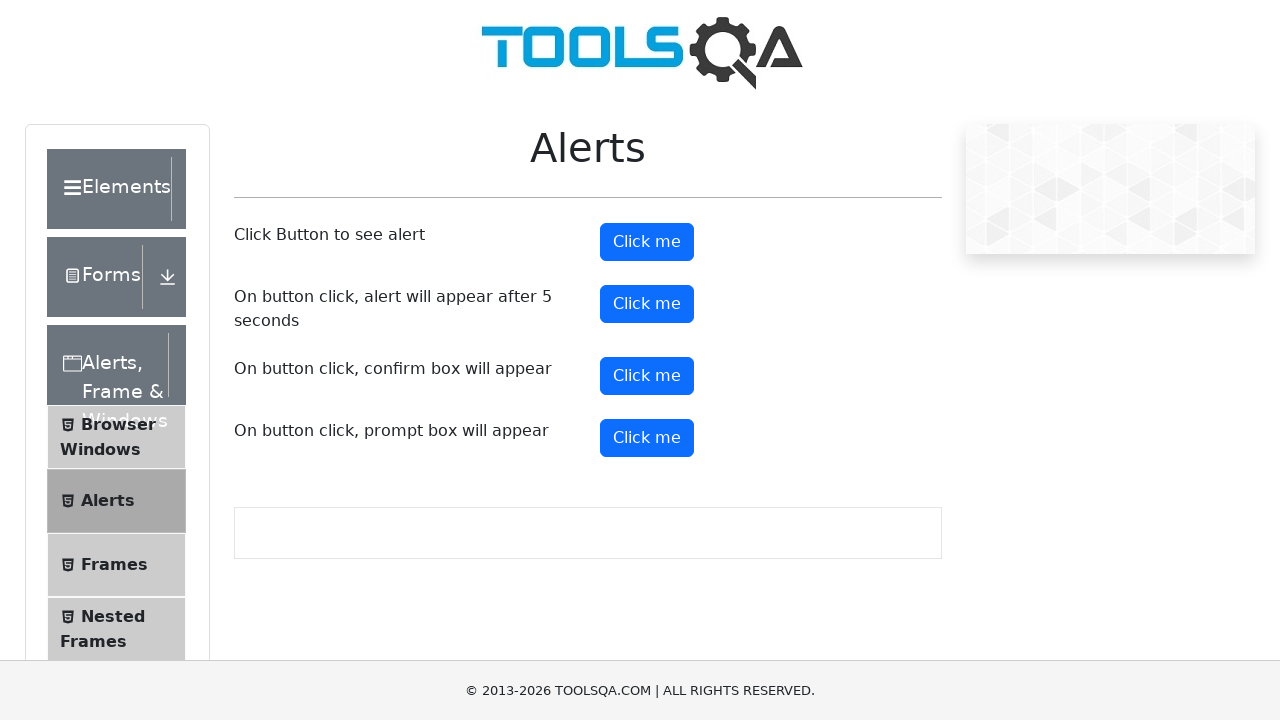

Set up dialog handler to accept alerts
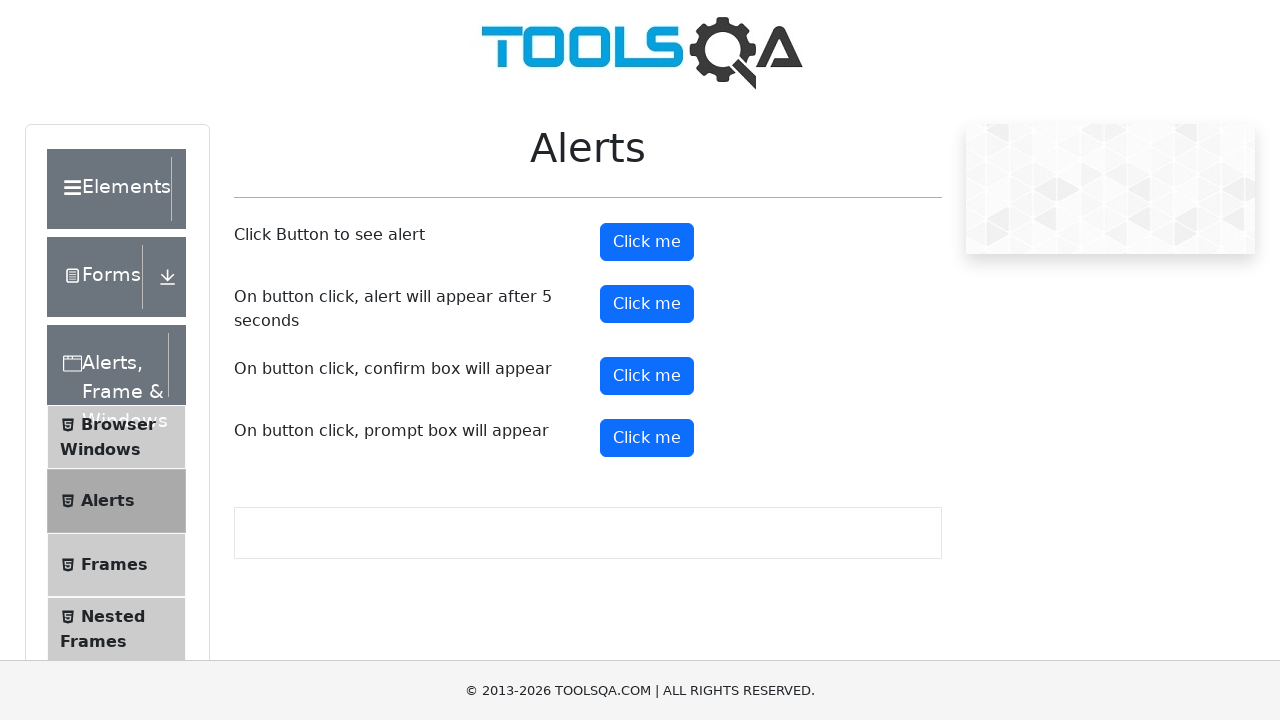

Clicked button to trigger JavaScript alert at (647, 242) on #alertButton
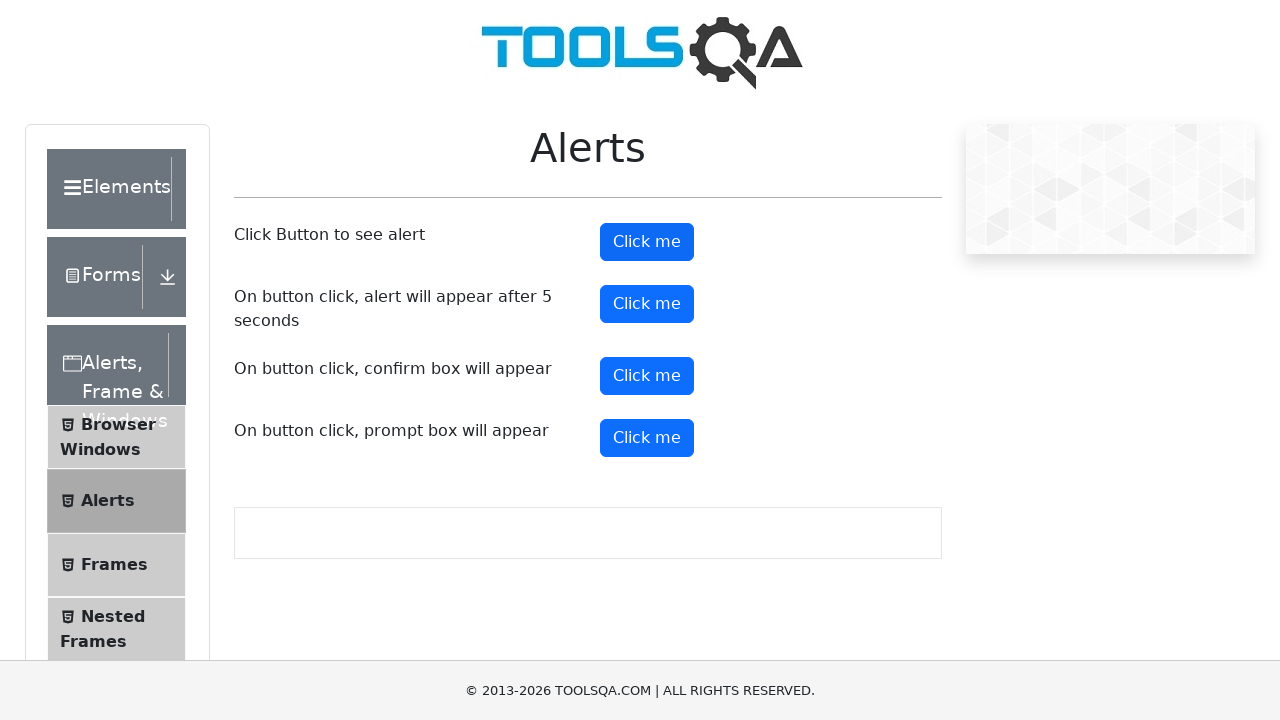

Waited for alert dialog interaction to complete
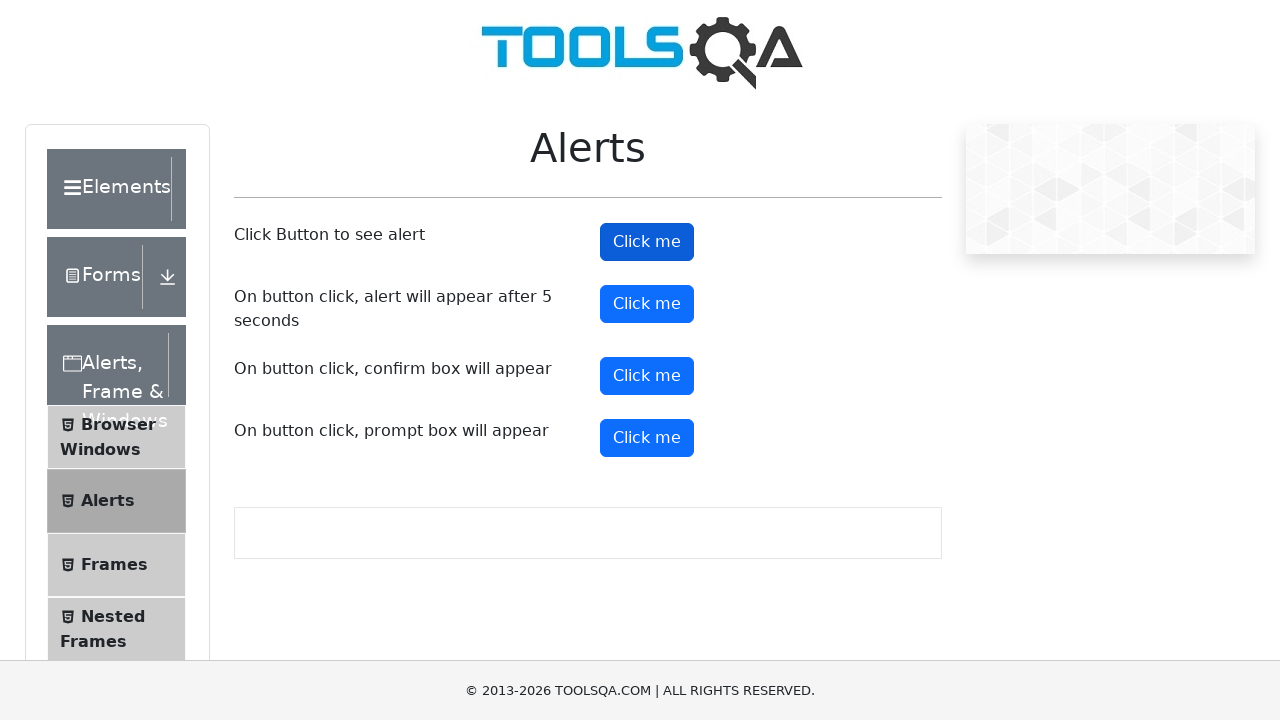

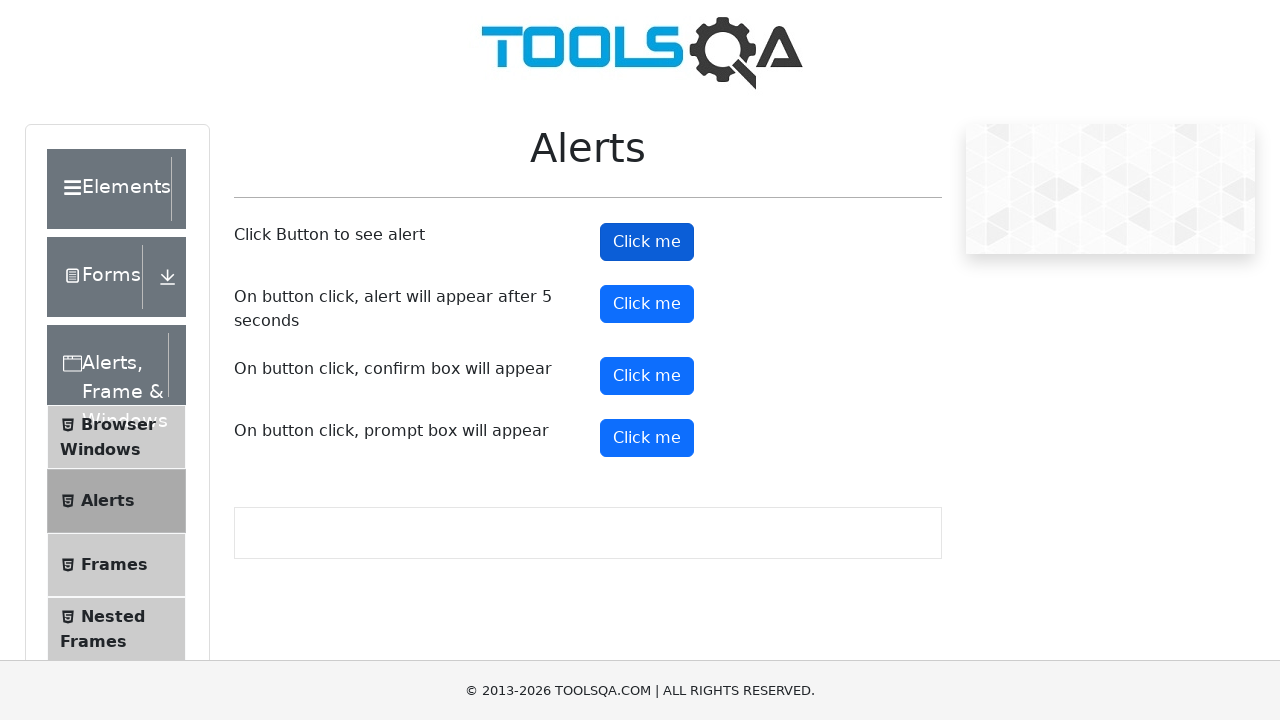